Tests form validation by filling out all fields except zip code and verifying that all other fields show green validation color

Starting URL: https://bonigarcia.dev/selenium-webdriver-java/data-types.html

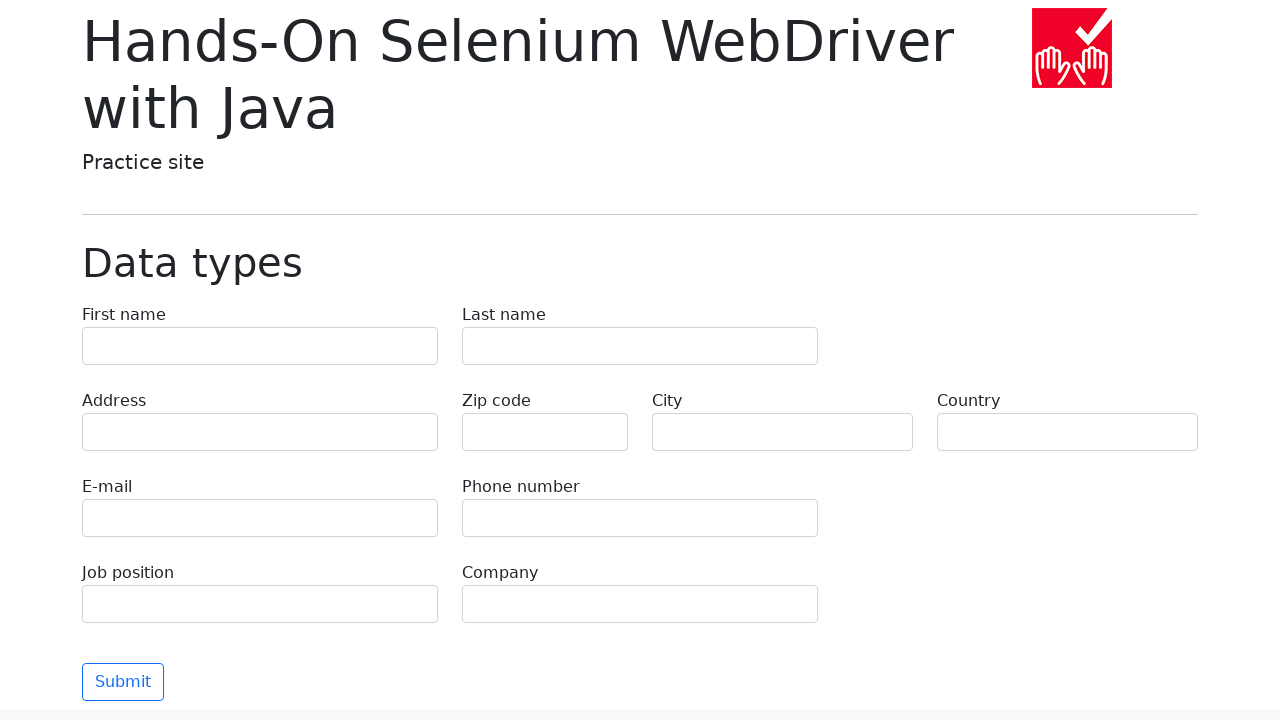

Navigated to data types form page
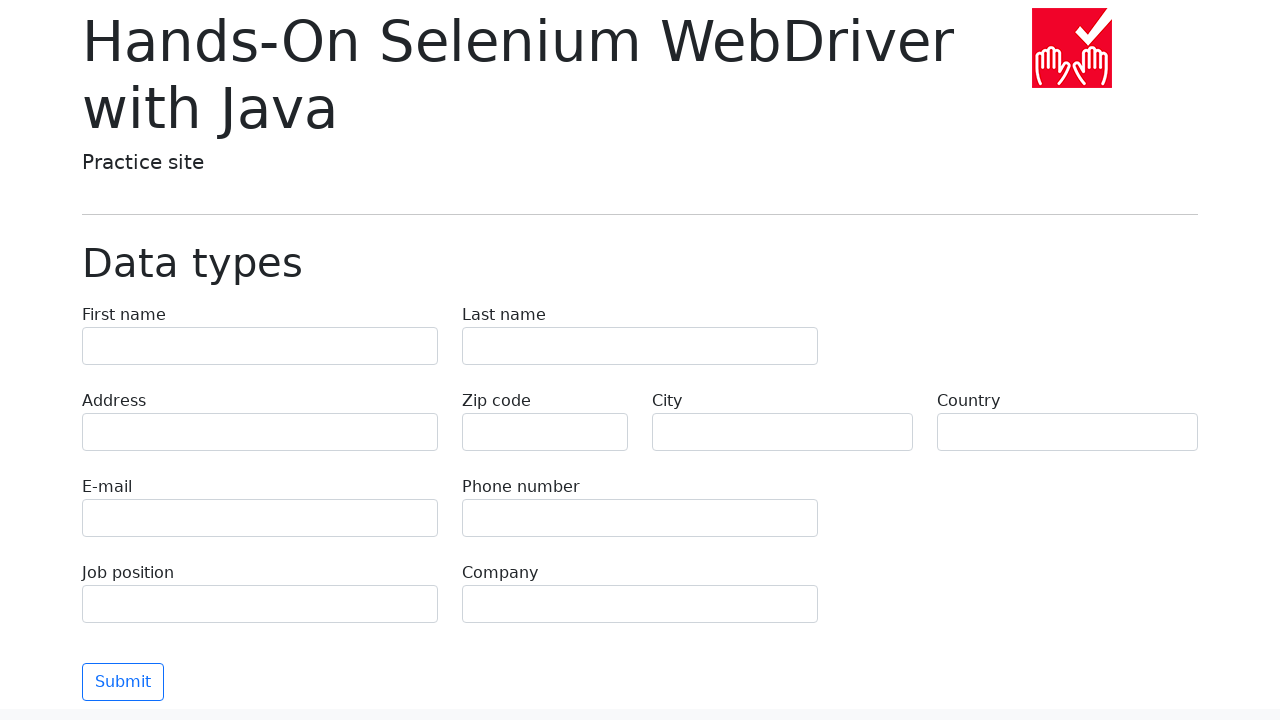

Filled first name field with 'Иван' on input[name="first-name"]
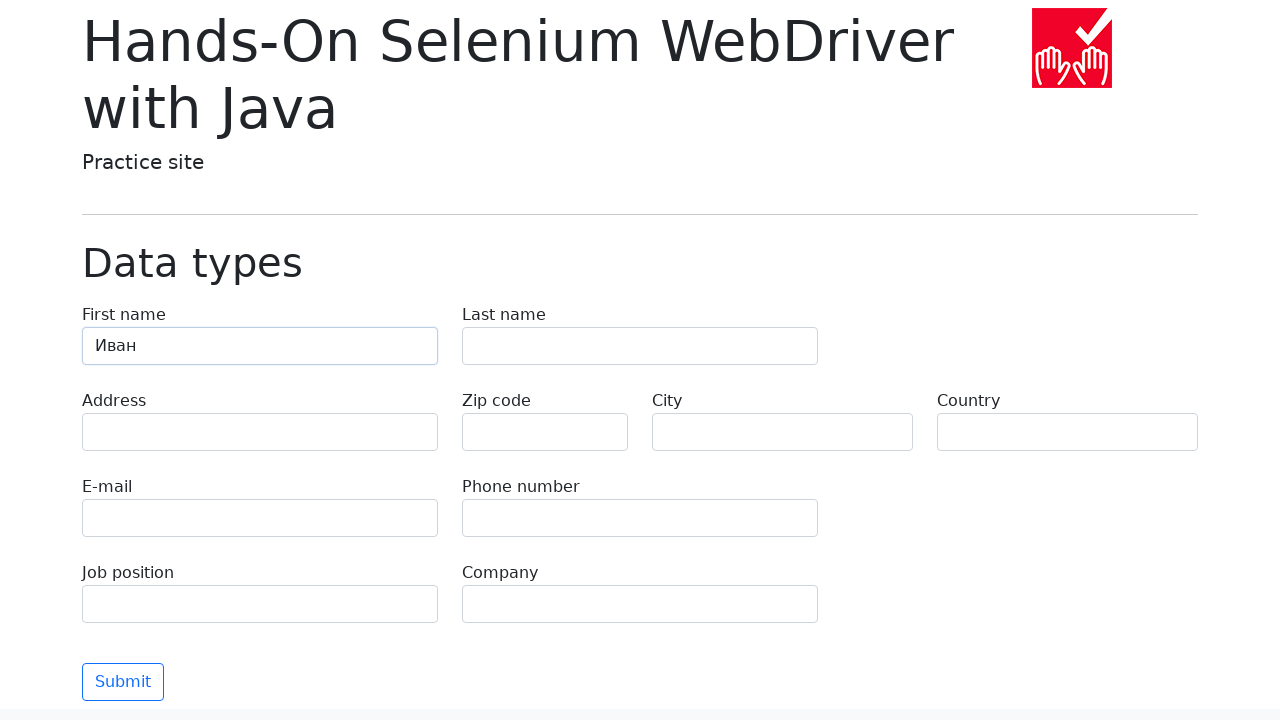

Filled last name field with 'Петров' on input[name="last-name"]
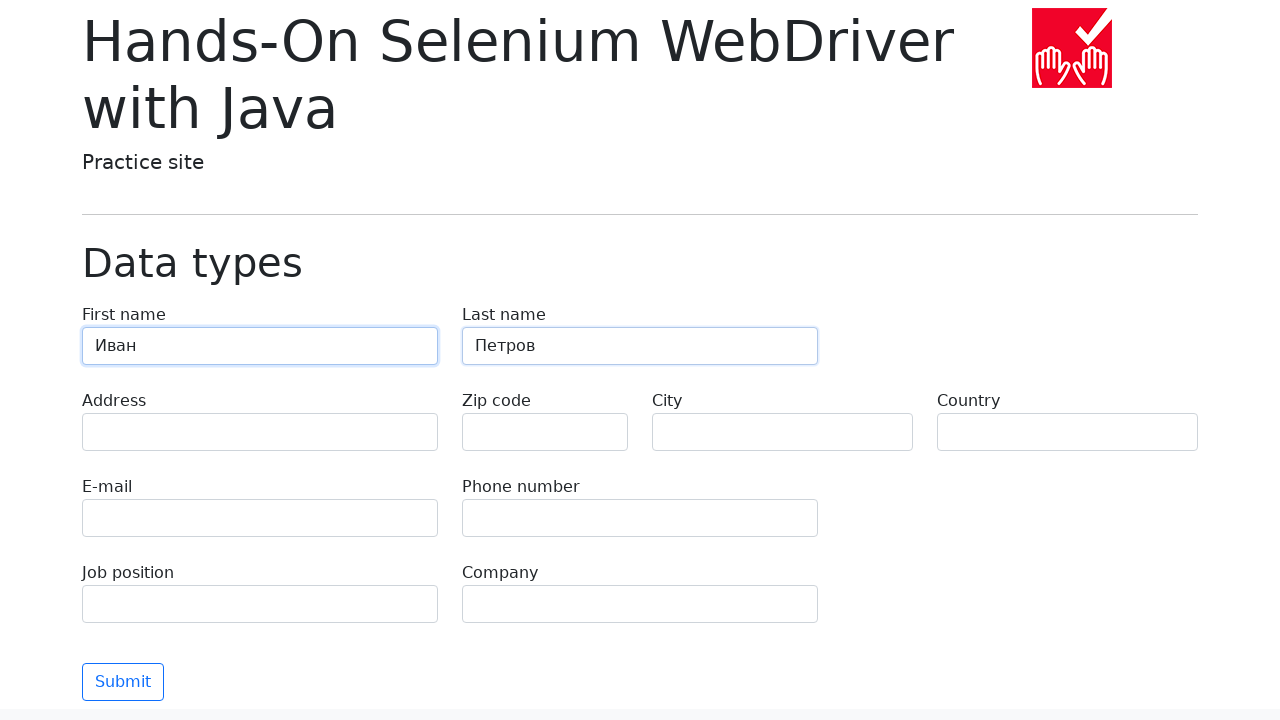

Filled address field with 'Ленина, 55-3' on input[name="address"]
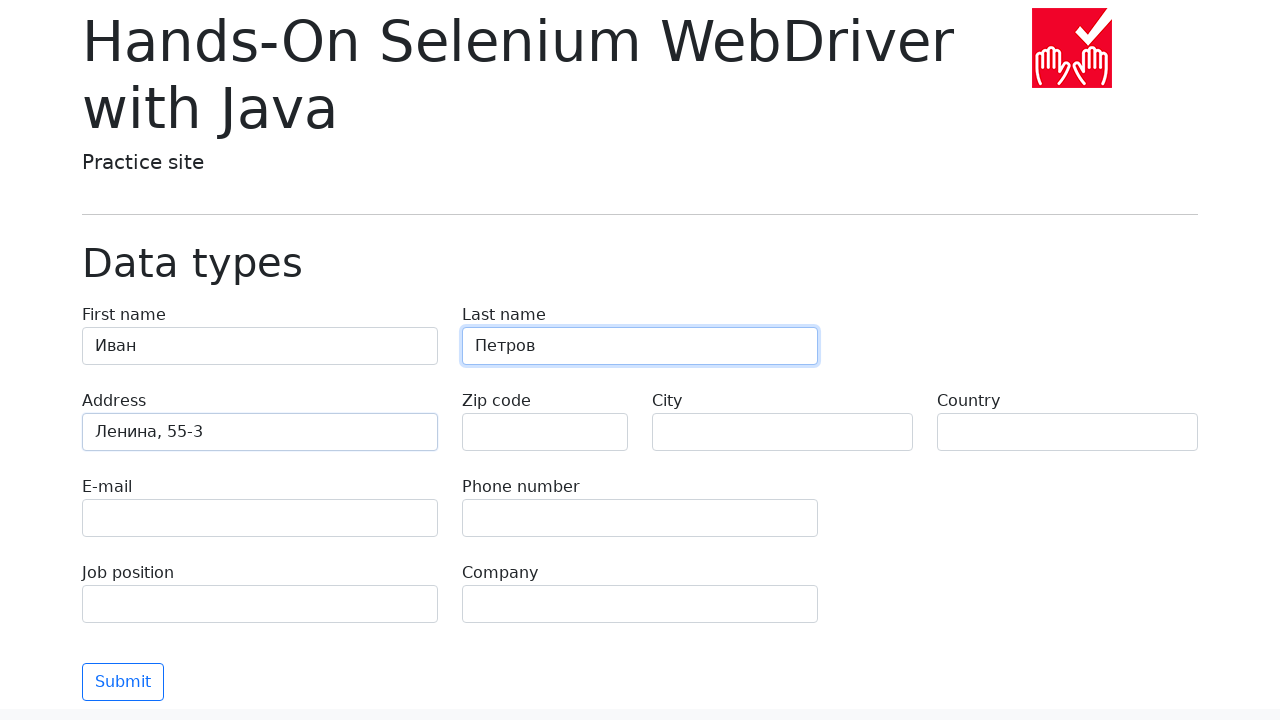

Filled email field with 'test@skypro.com' on input[name="e-mail"]
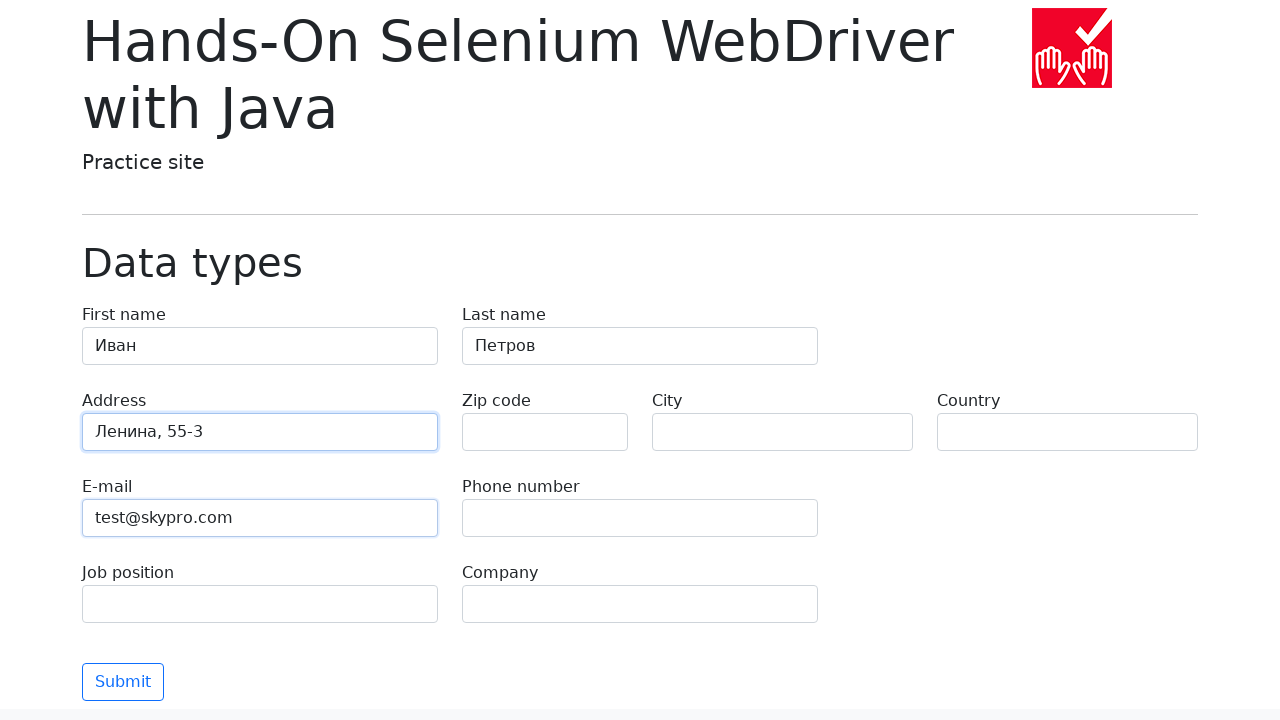

Filled phone field with '+7985899998787' on input[name="phone"]
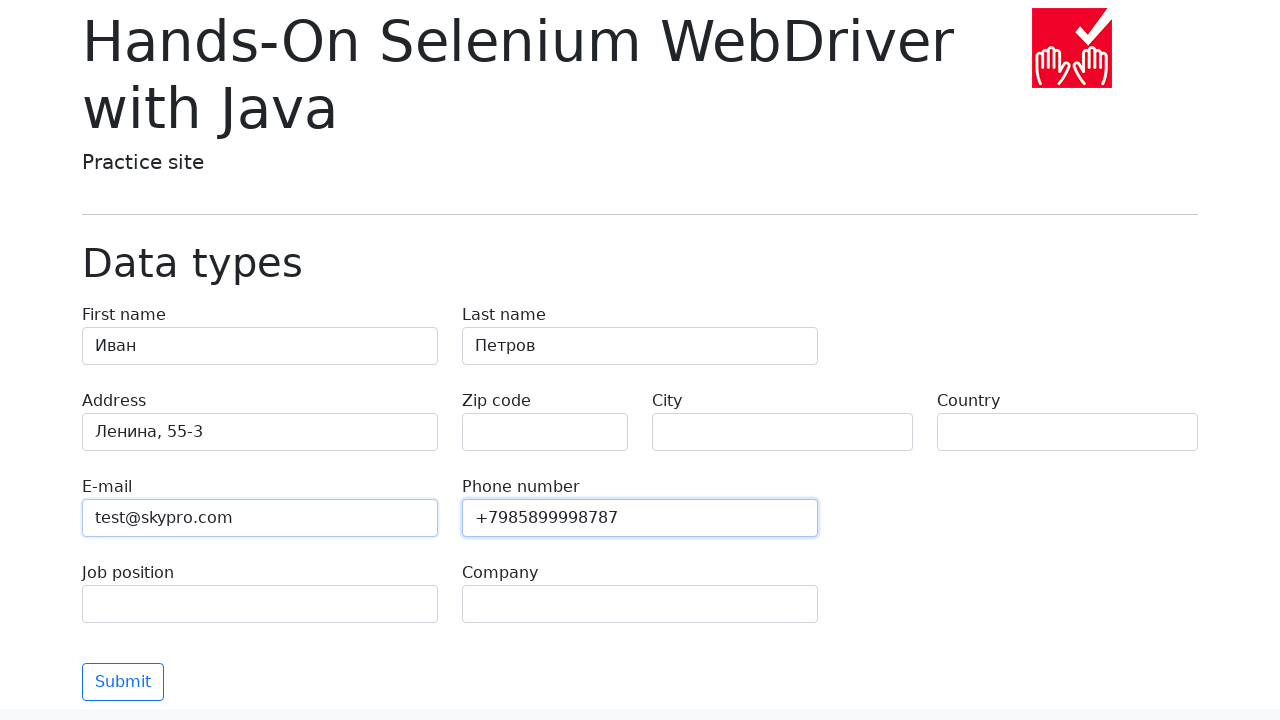

Filled city field with 'Москва' on input[name="city"]
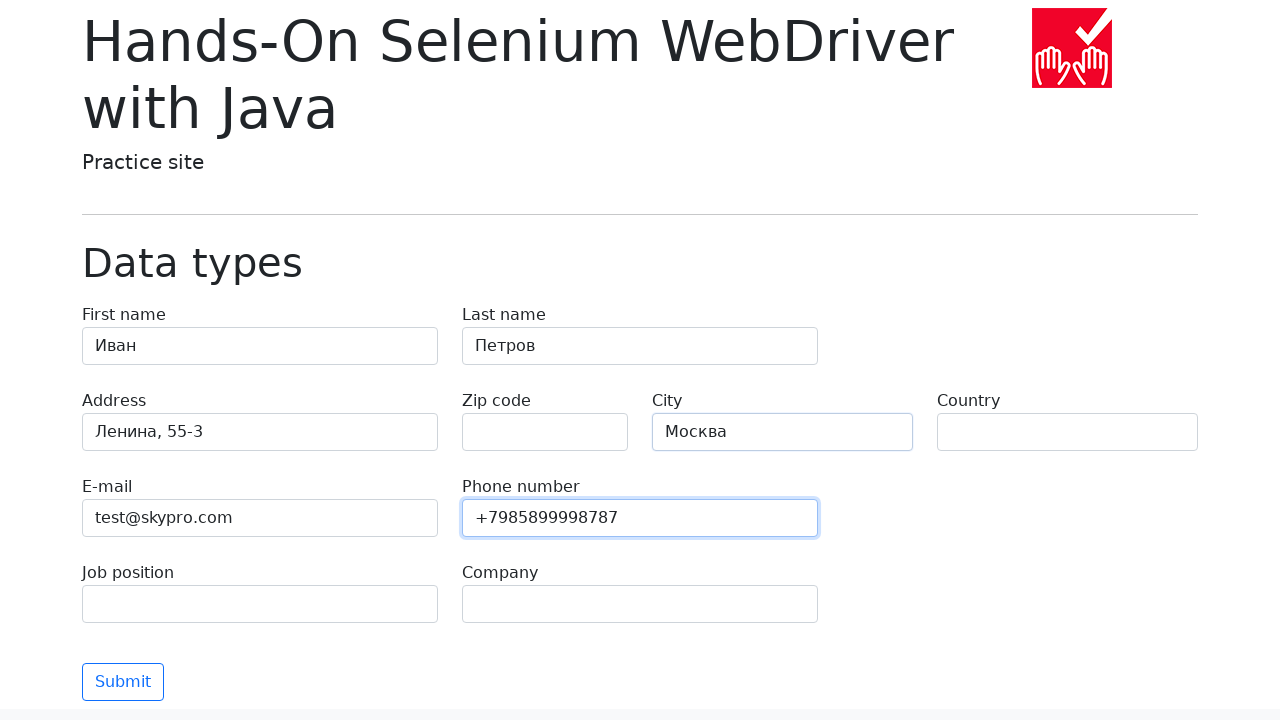

Filled country field with 'Россия' on input[name="country"]
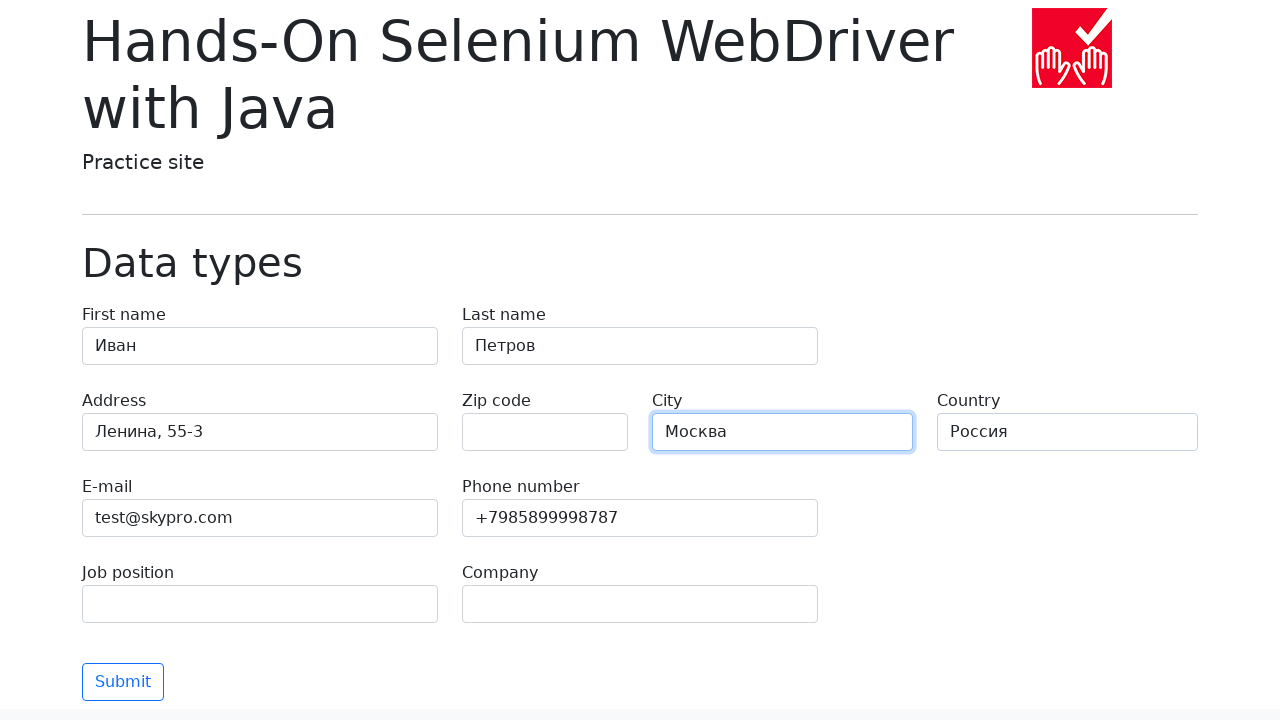

Filled job position field with 'QA' on input[name="job-position"]
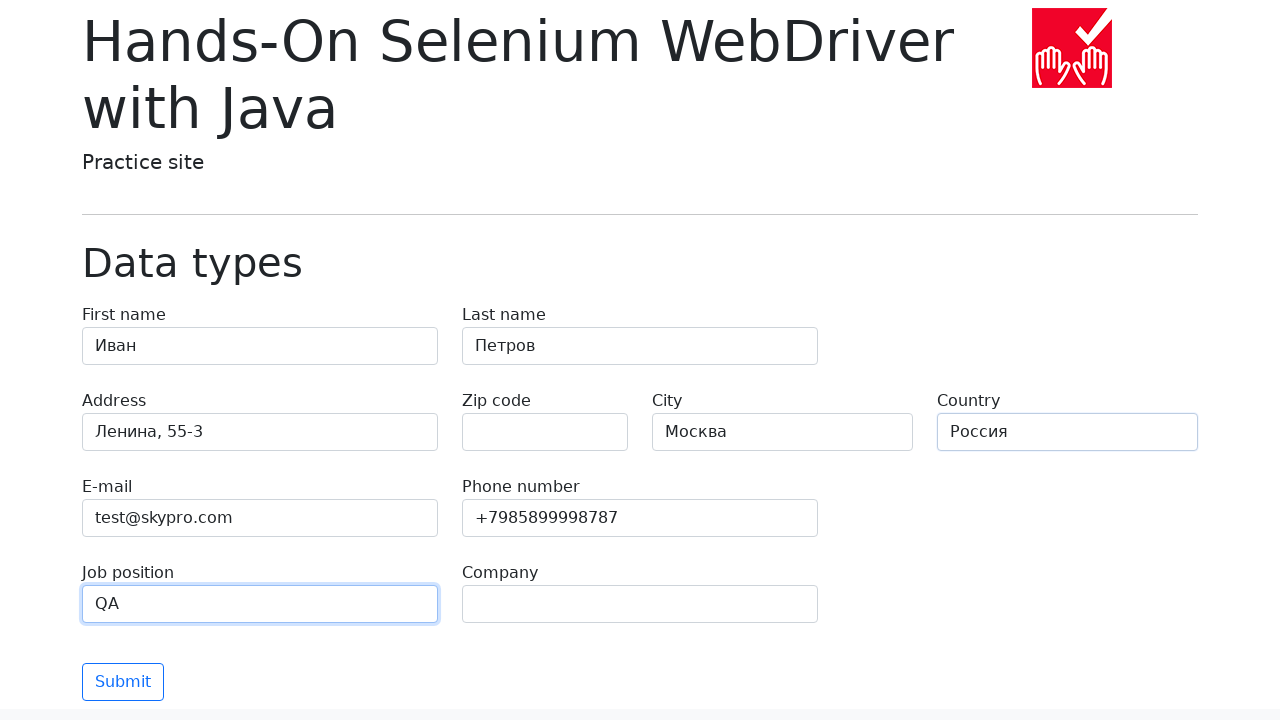

Filled company field with 'SkyPro' on input[name="company"]
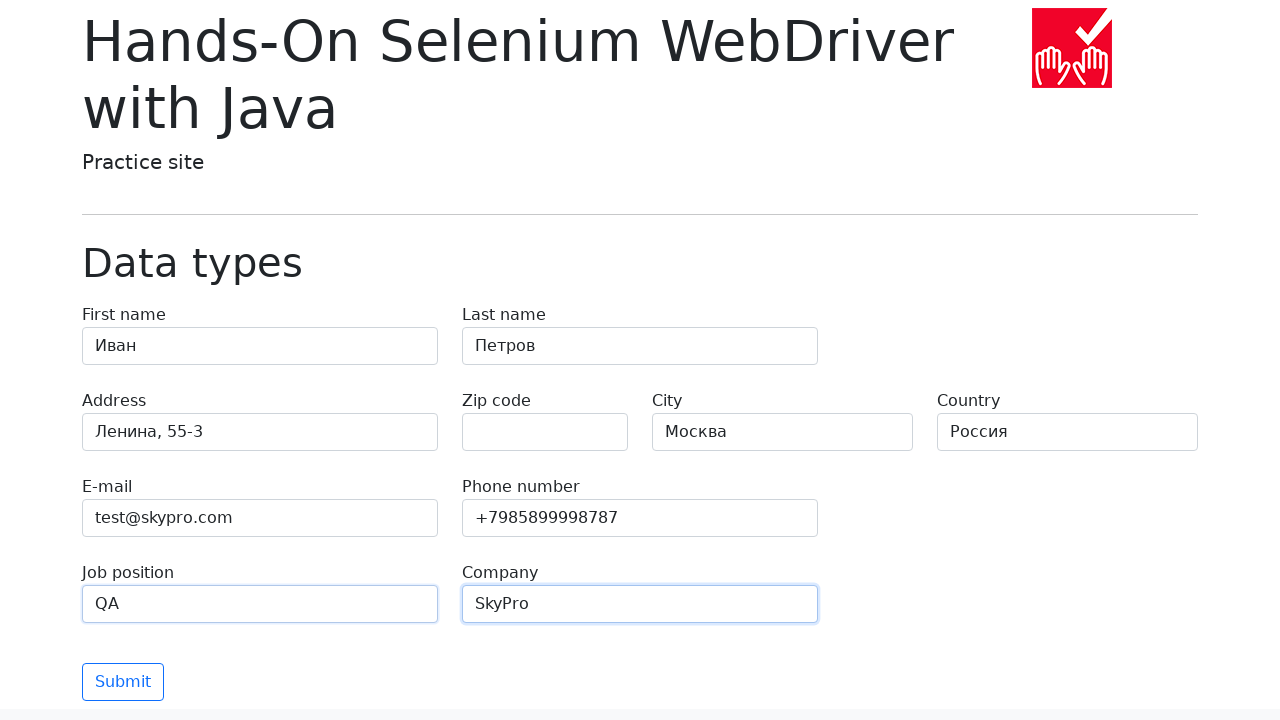

Clicked submit button to submit form at (123, 682) on button[type="submit"]
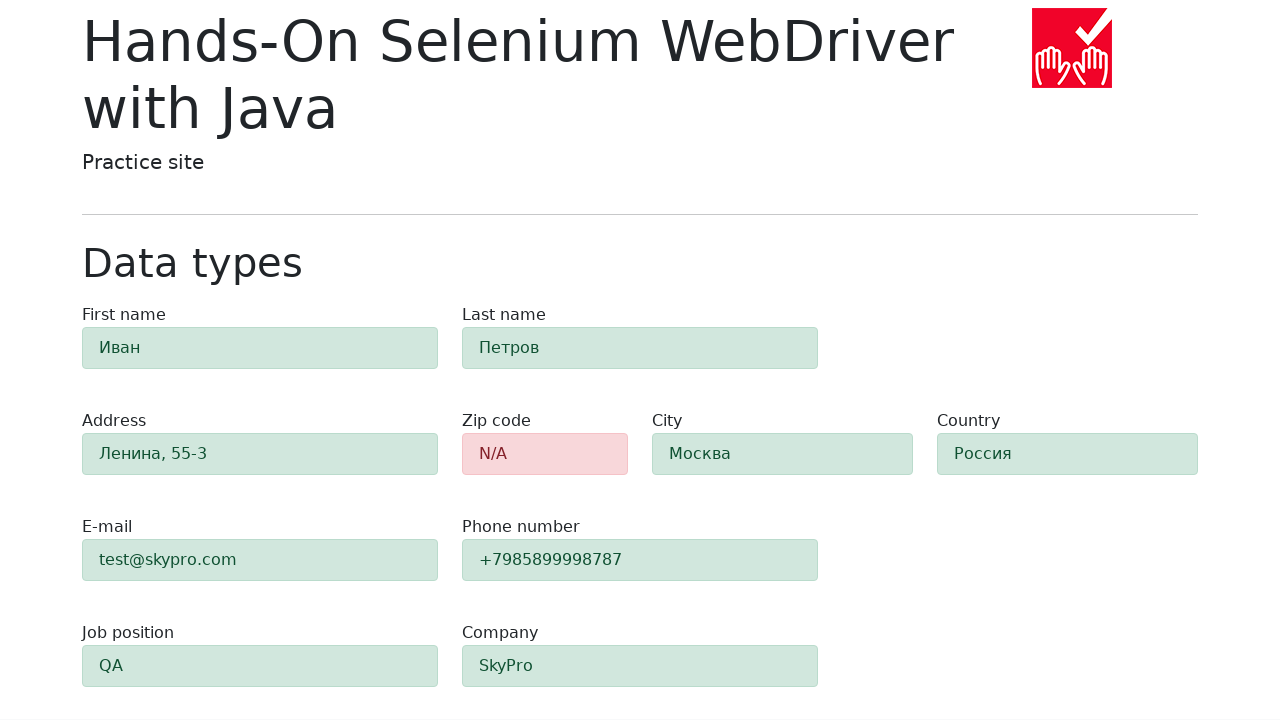

Waited 500ms for form validation to appear
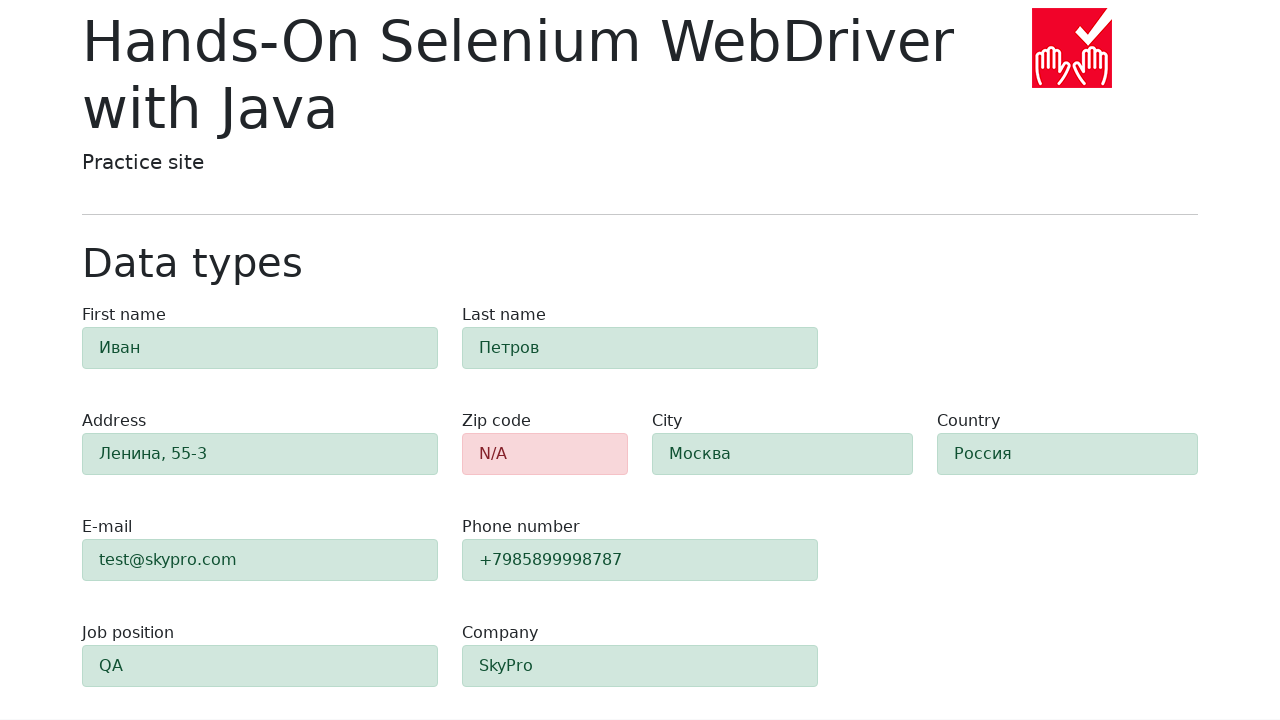

Verified field 'first-name' has green validation color: rgb(209, 231, 221)
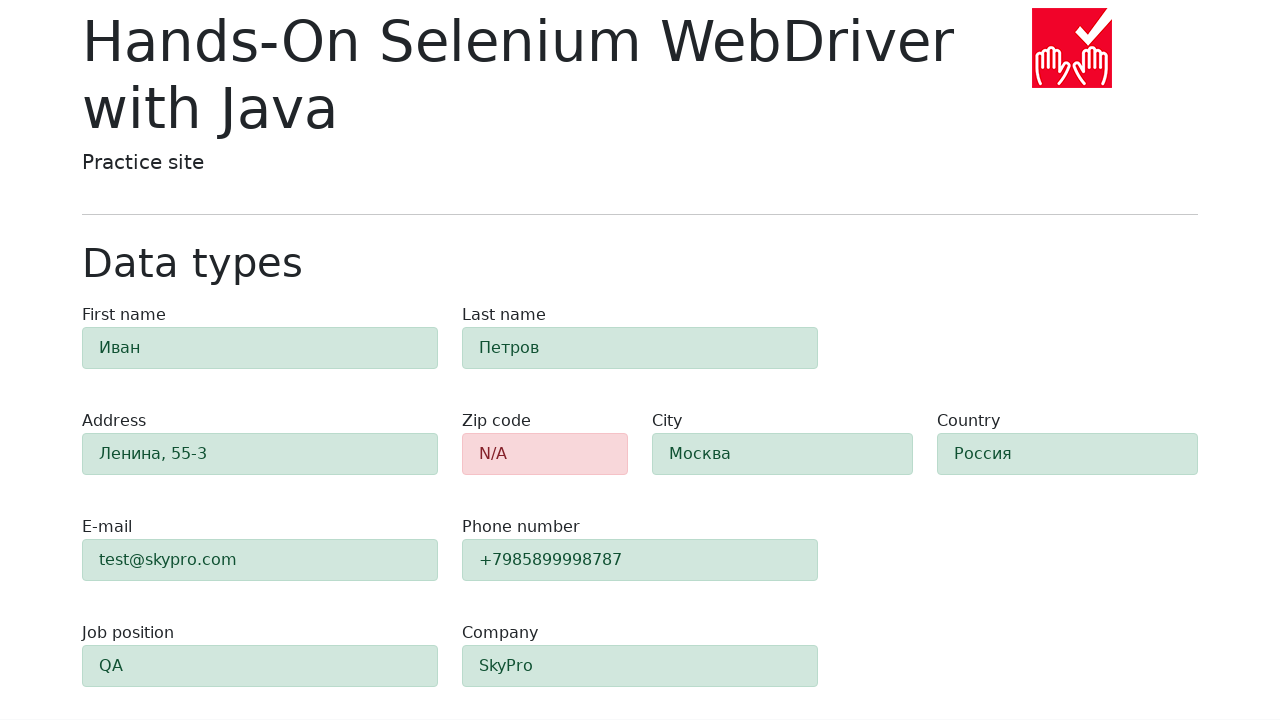

Verified field 'last-name' has green validation color: rgb(209, 231, 221)
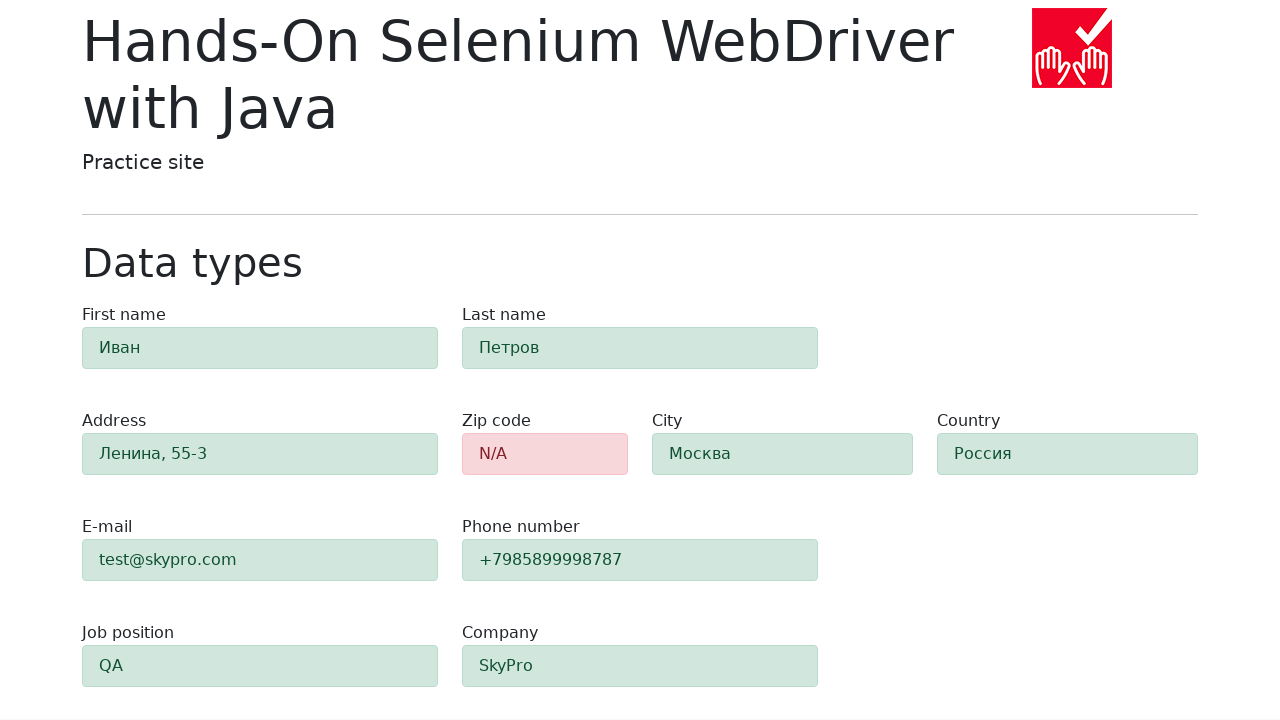

Verified field 'address' has green validation color: rgb(209, 231, 221)
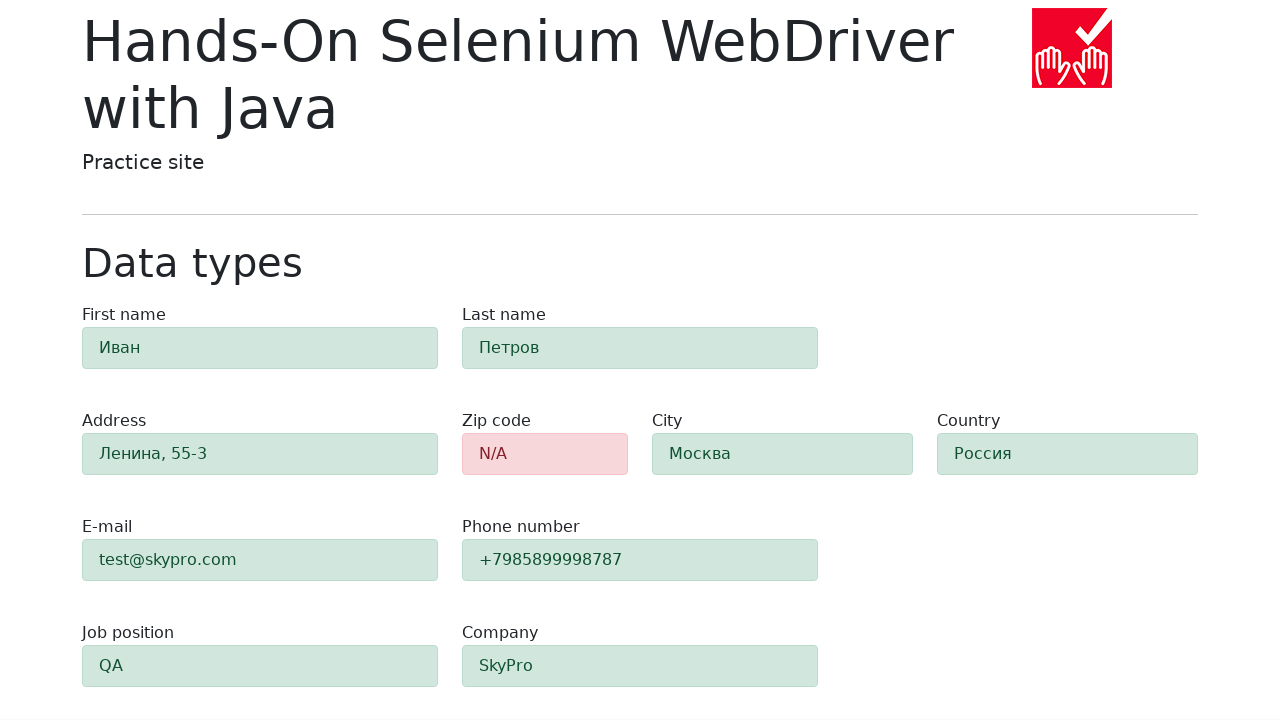

Verified field 'e-mail' has green validation color: rgb(209, 231, 221)
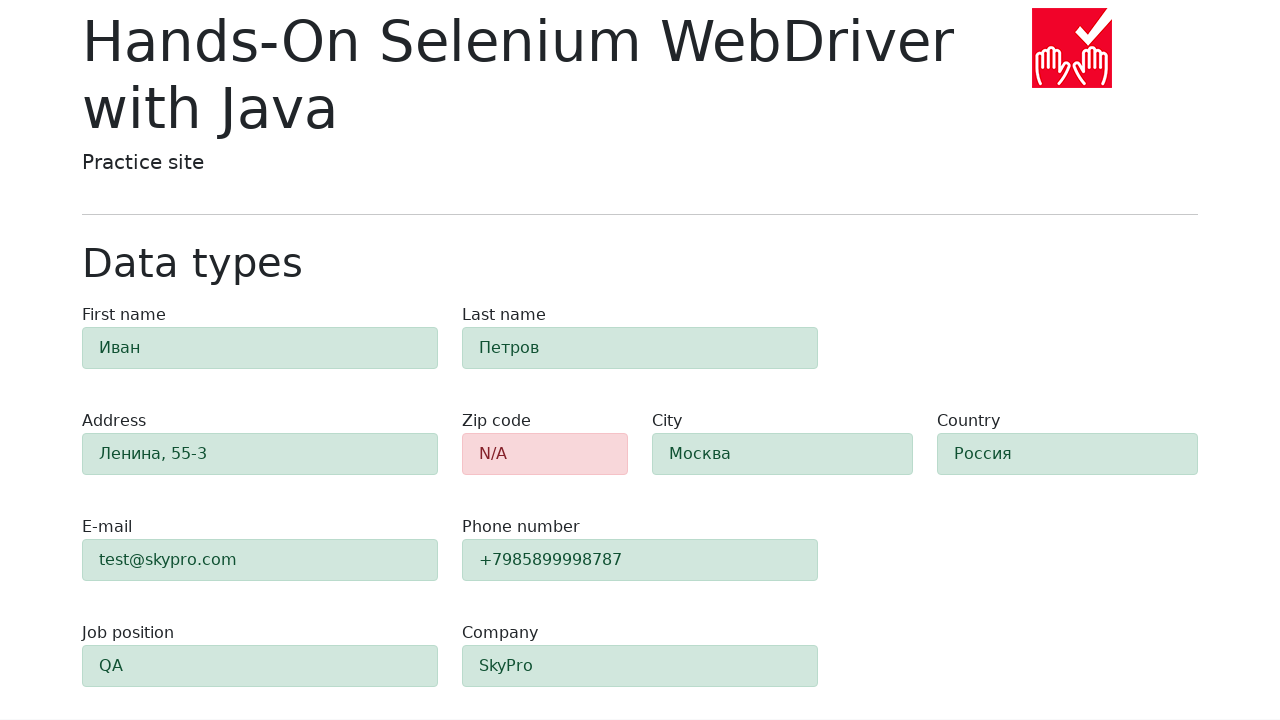

Verified field 'phone' has green validation color: rgb(209, 231, 221)
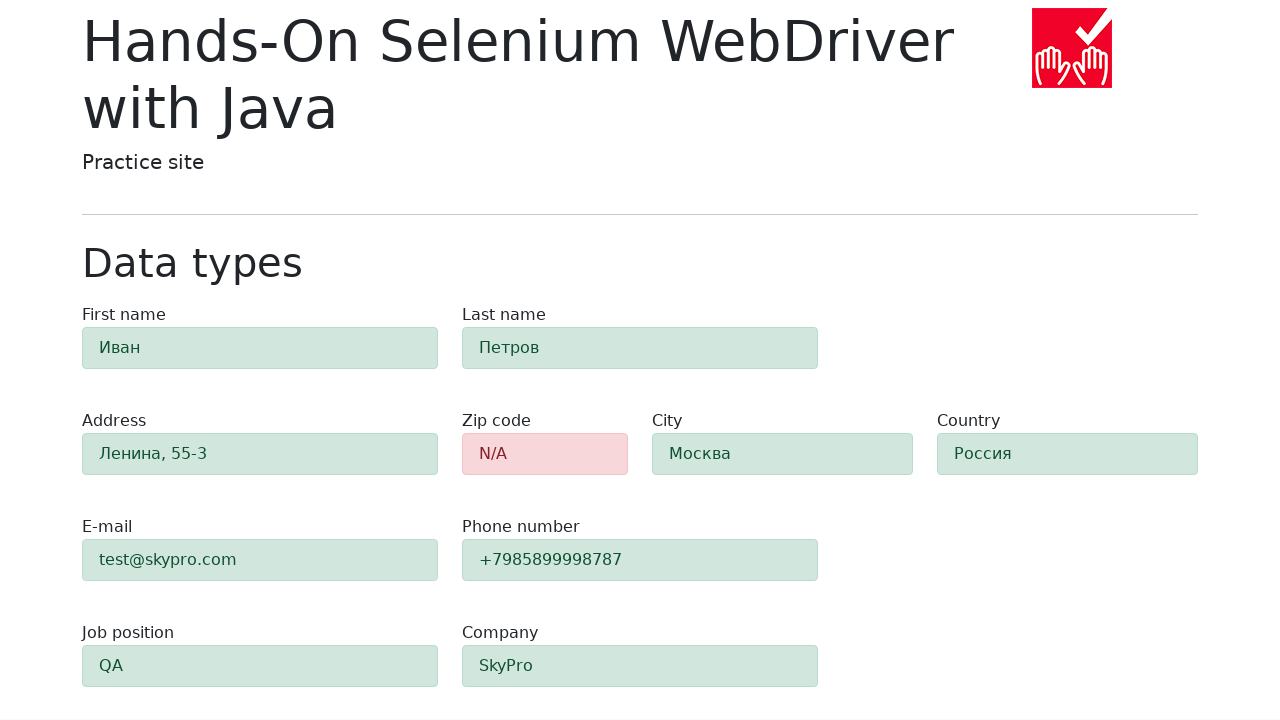

Verified field 'city' has green validation color: rgb(209, 231, 221)
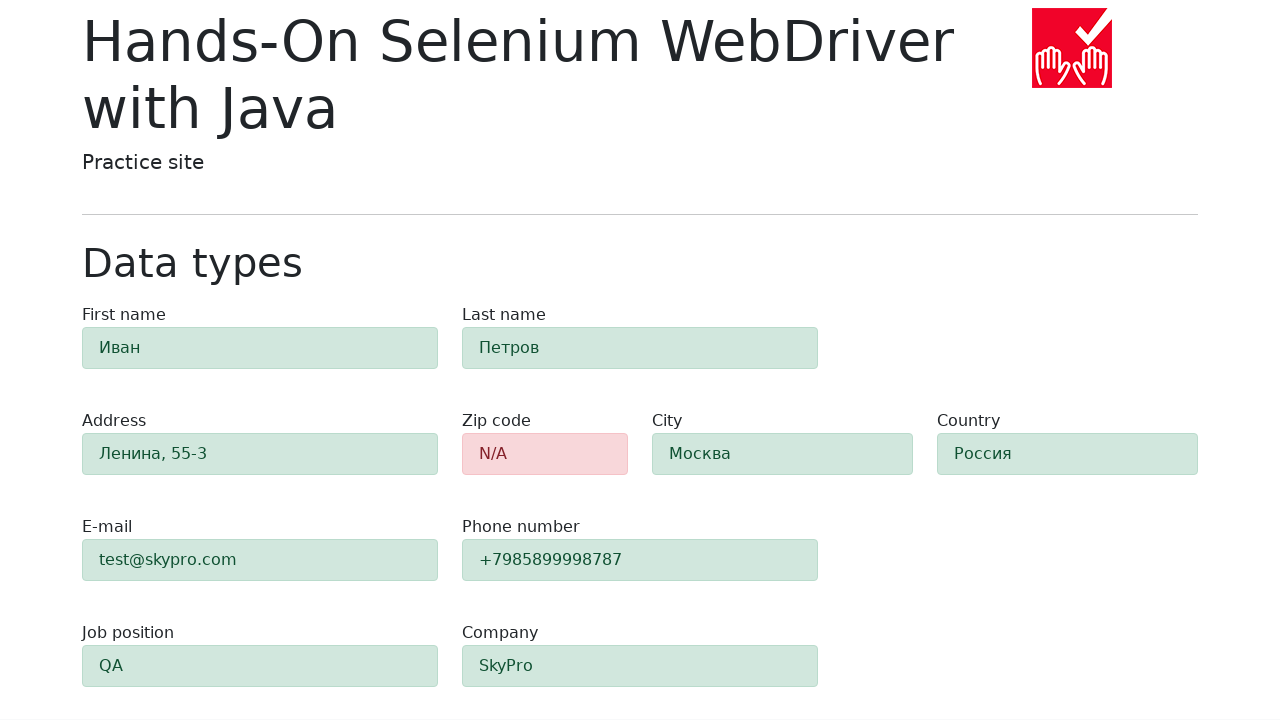

Verified field 'country' has green validation color: rgb(209, 231, 221)
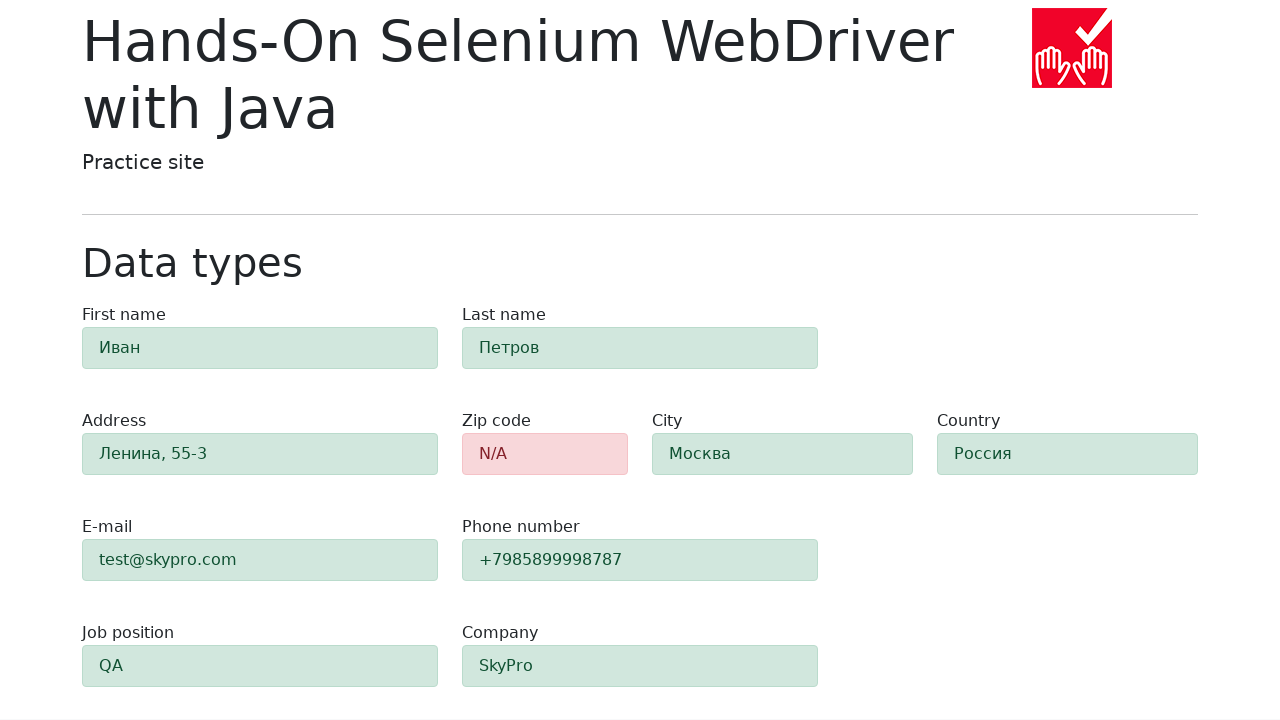

Verified field 'job-position' has green validation color: rgb(209, 231, 221)
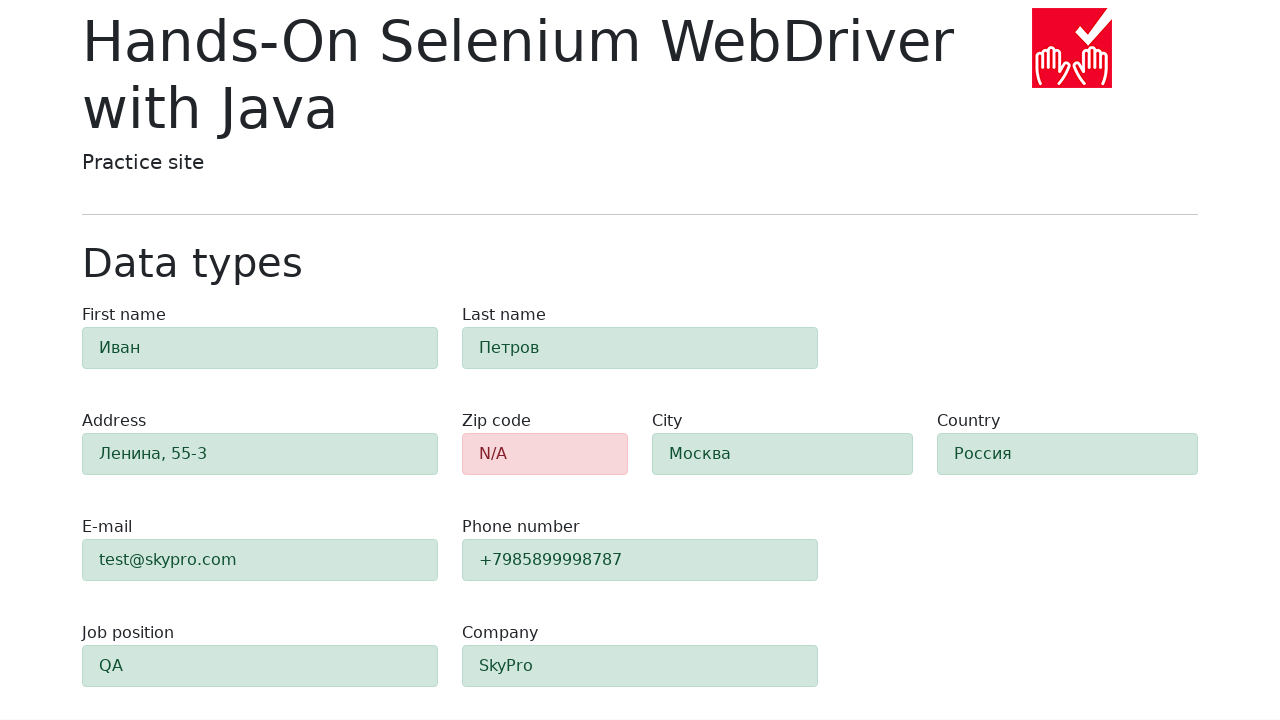

Verified field 'company' has green validation color: rgb(209, 231, 221)
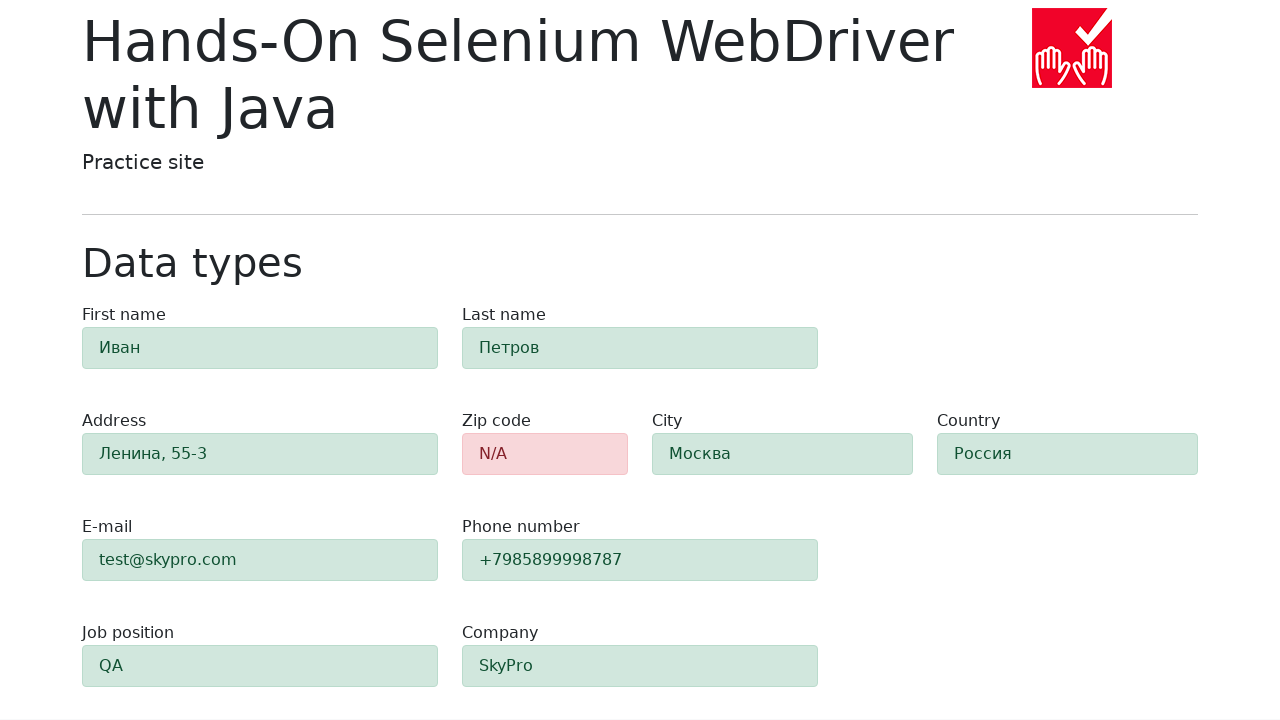

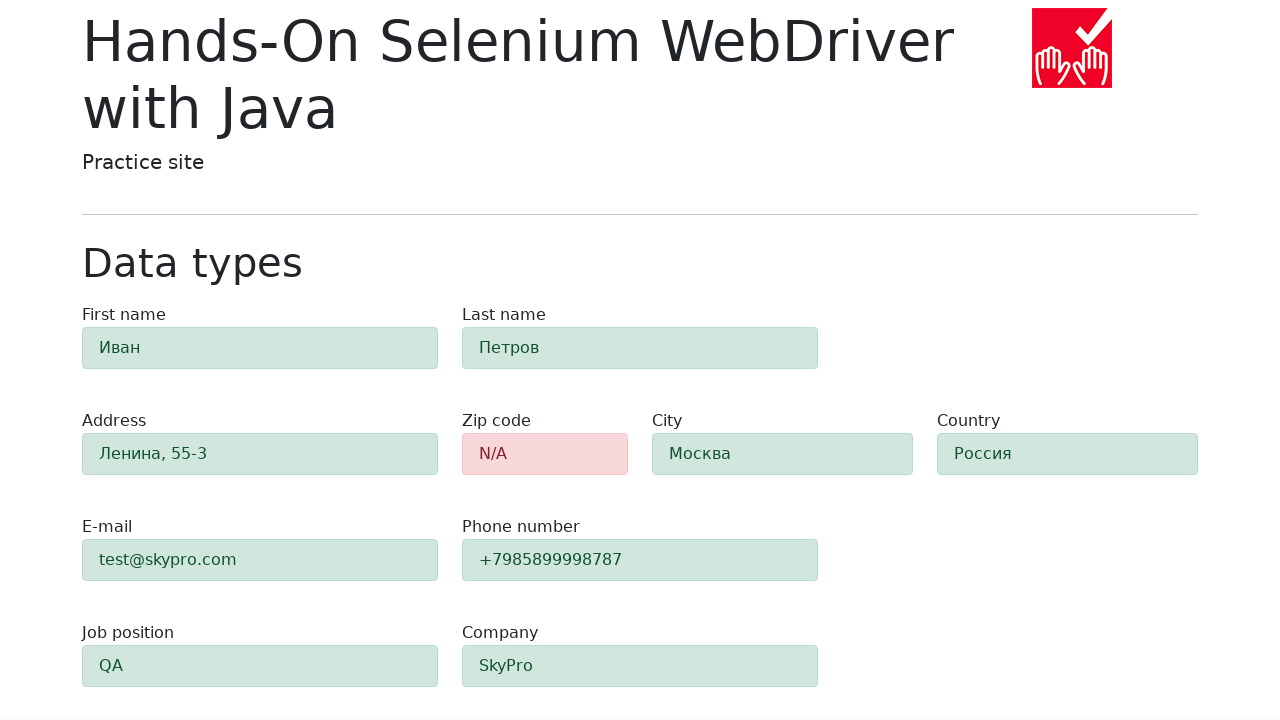